Navigates to the Shifting Content section, then to the Menu Element example, and verifies that menu items are present on the page.

Starting URL: https://the-internet.herokuapp.com/

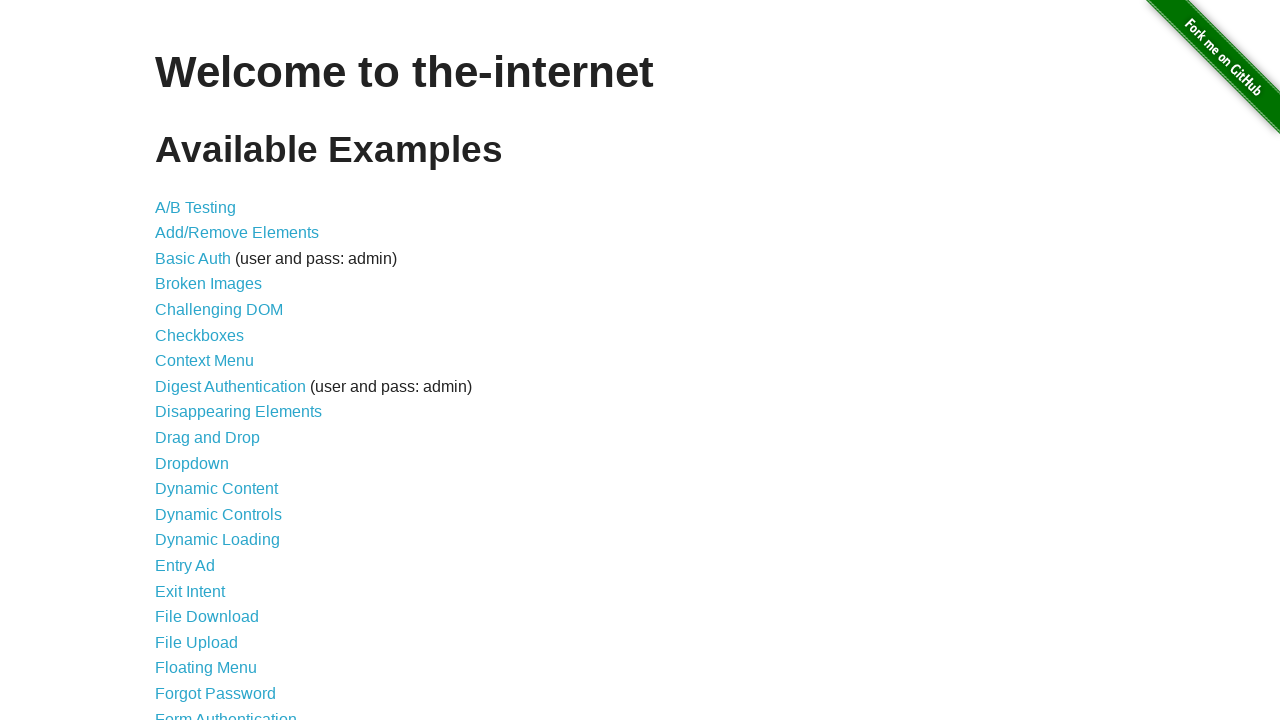

Clicked on 'Shifting Content' link at (212, 523) on text=Shifting Content
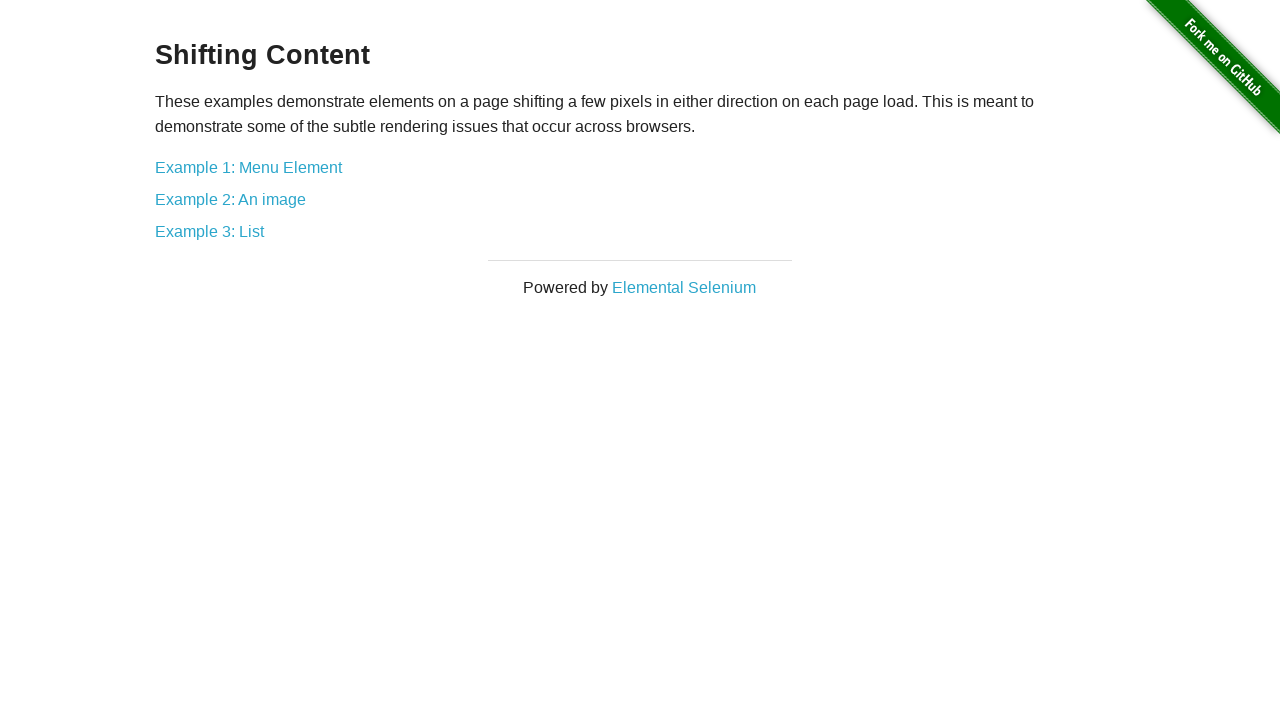

Clicked on 'Example 1: Menu Element' link at (248, 167) on text=Example 1: Menu Element
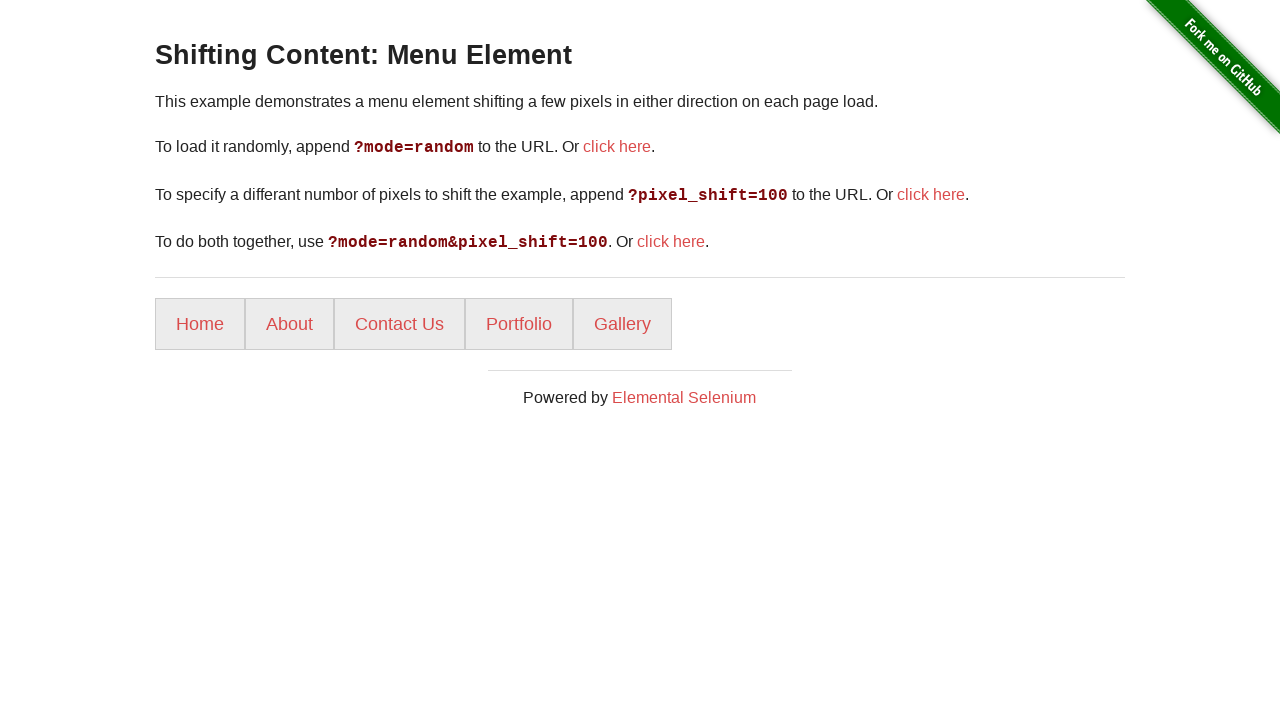

Menu items loaded - verified menu list items are present on the page
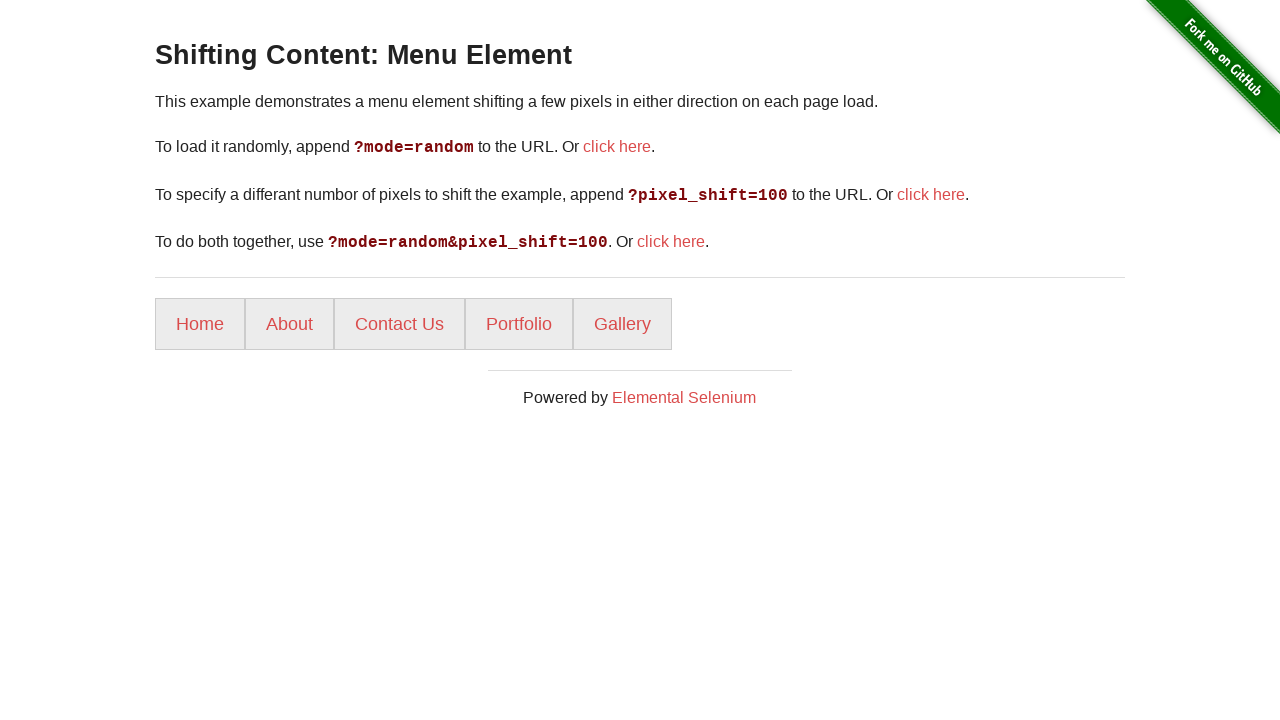

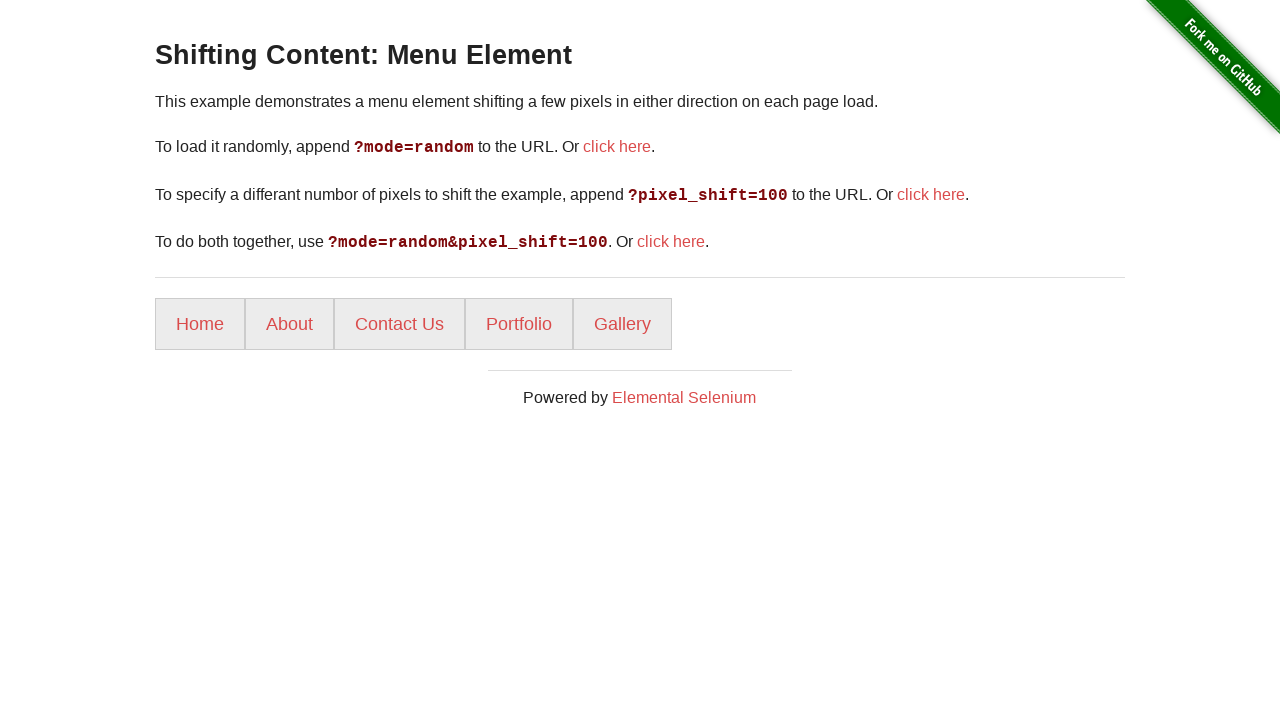